Navigates to Knuckleheads KC venue website, clicks on upcoming shows, then clicks on a buy tickets button for an event to view pricing

Starting URL: https://knuckleheadskc.com/

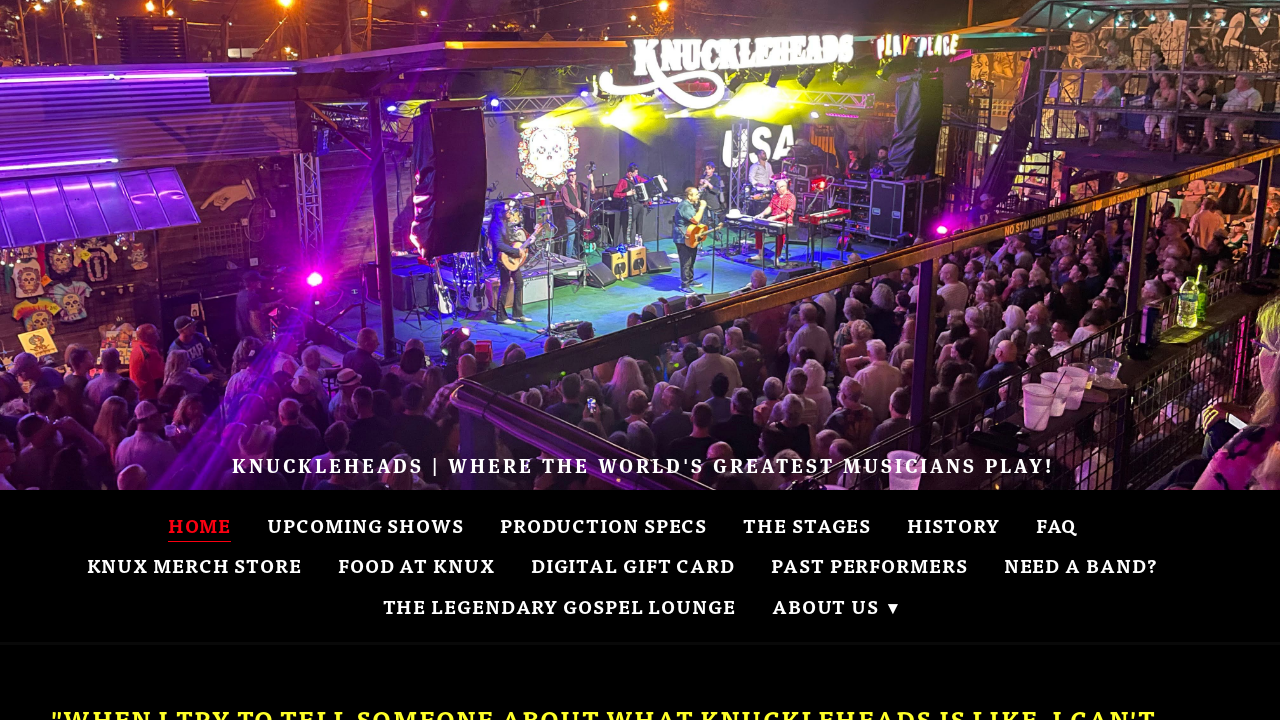

Waited for Knuckleheads KC website to load
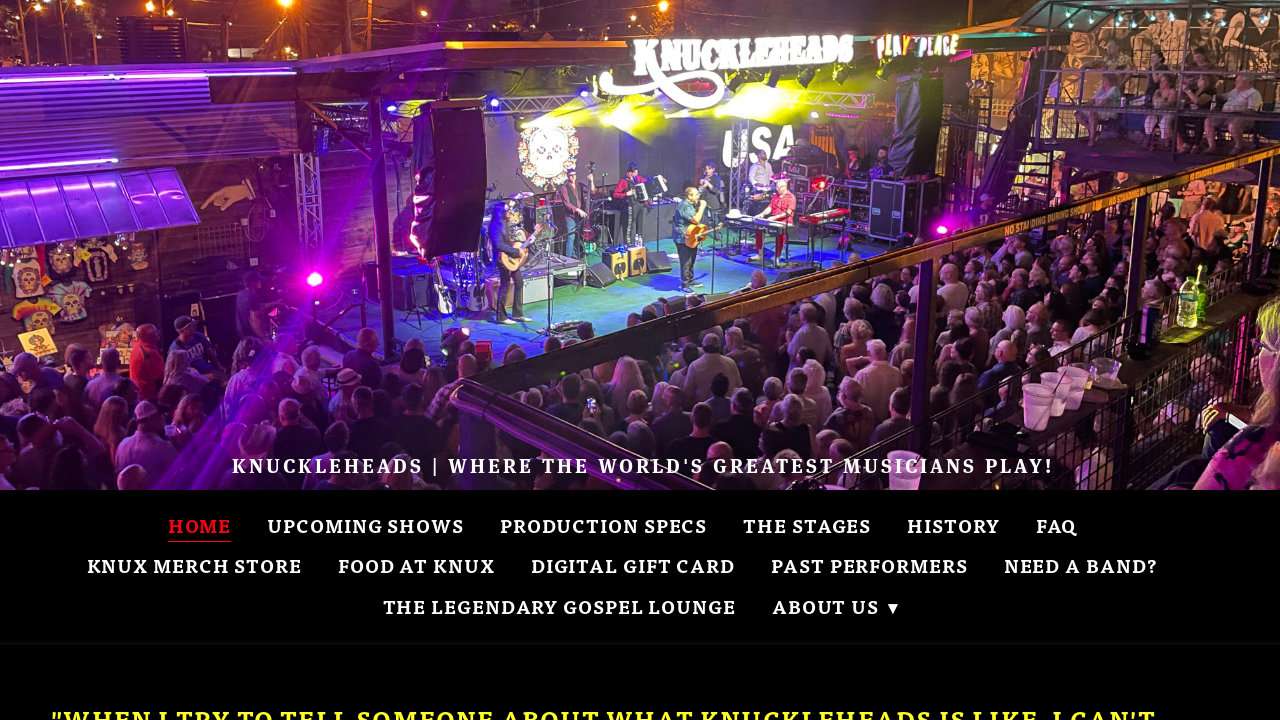

Clicked on Upcoming Shows navigation link at (366, 525) on xpath=//*[@id="navTopLevel"]/li[2]/a
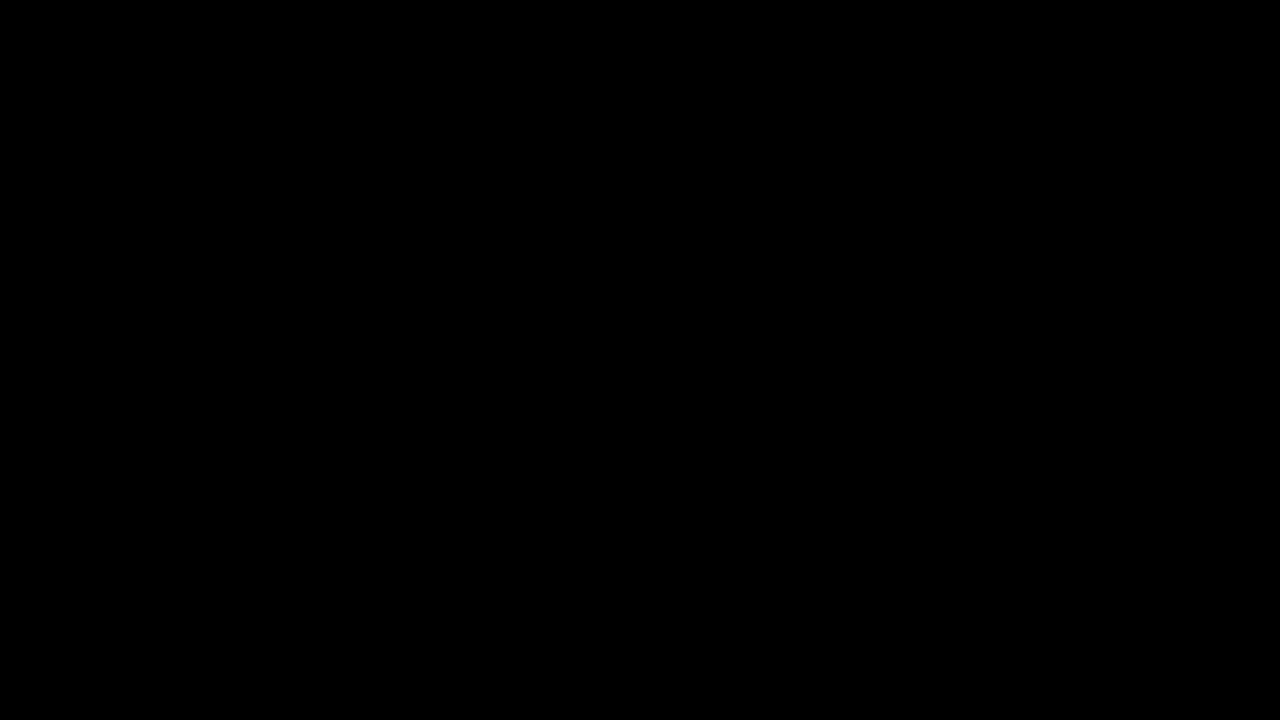

Upcoming shows listing loaded
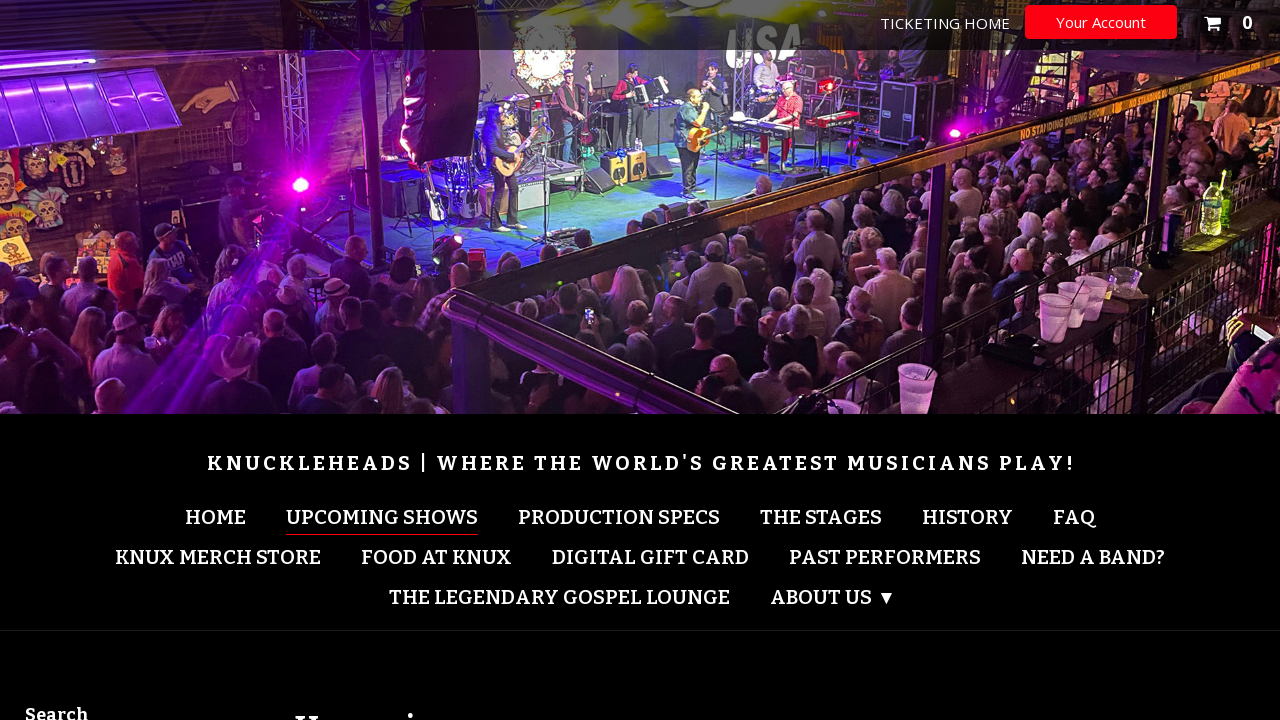

Clicked buy tickets button for first event at (1095, 361) on .pl-item .buy-tickets >> nth=0
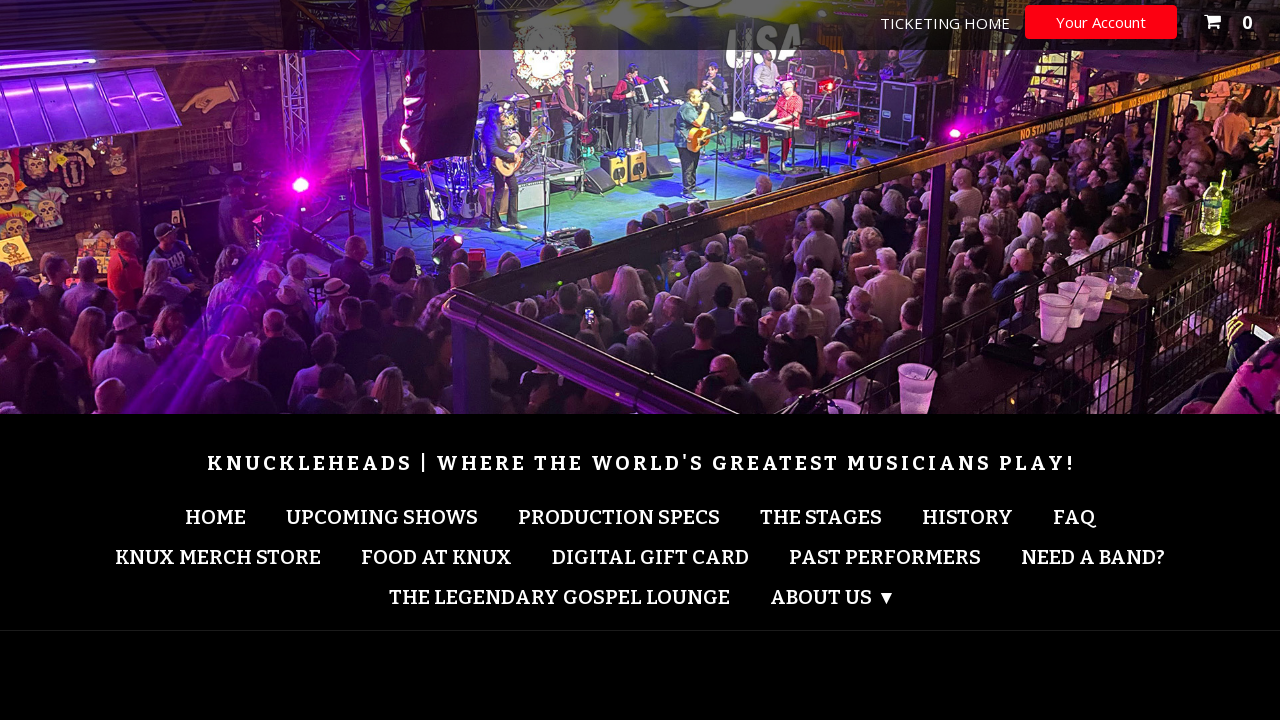

Price information loaded and displayed
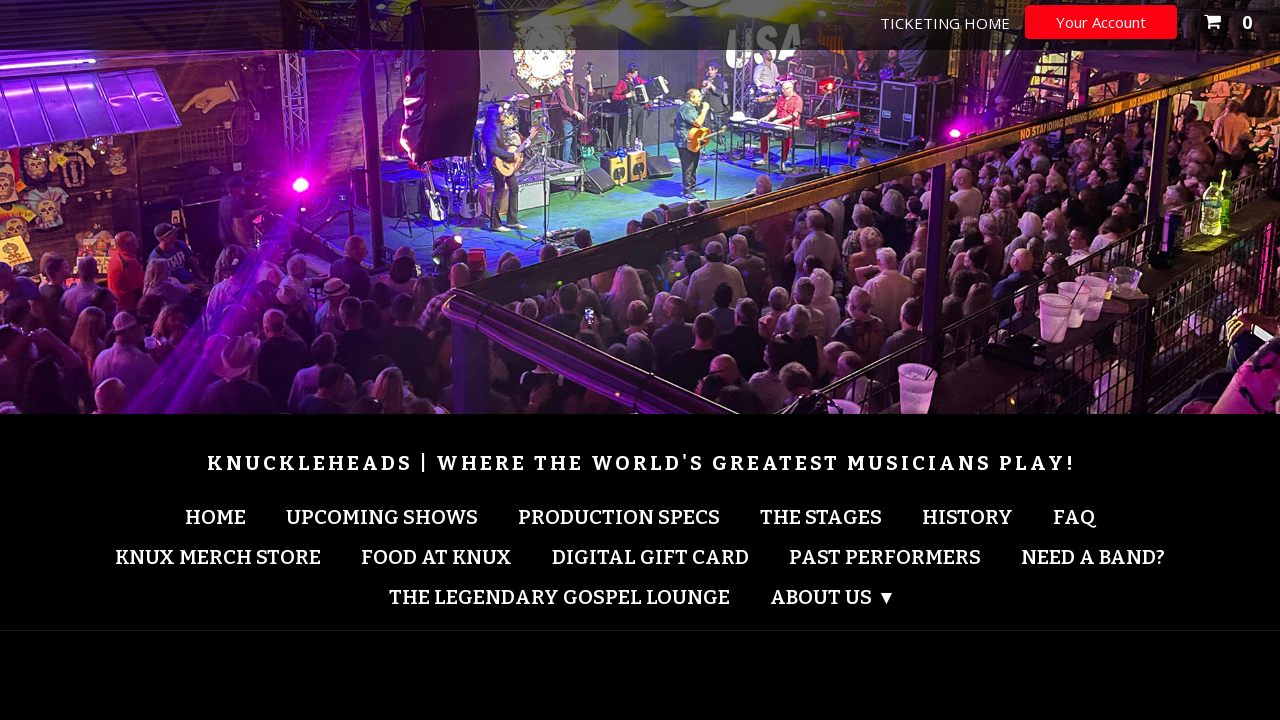

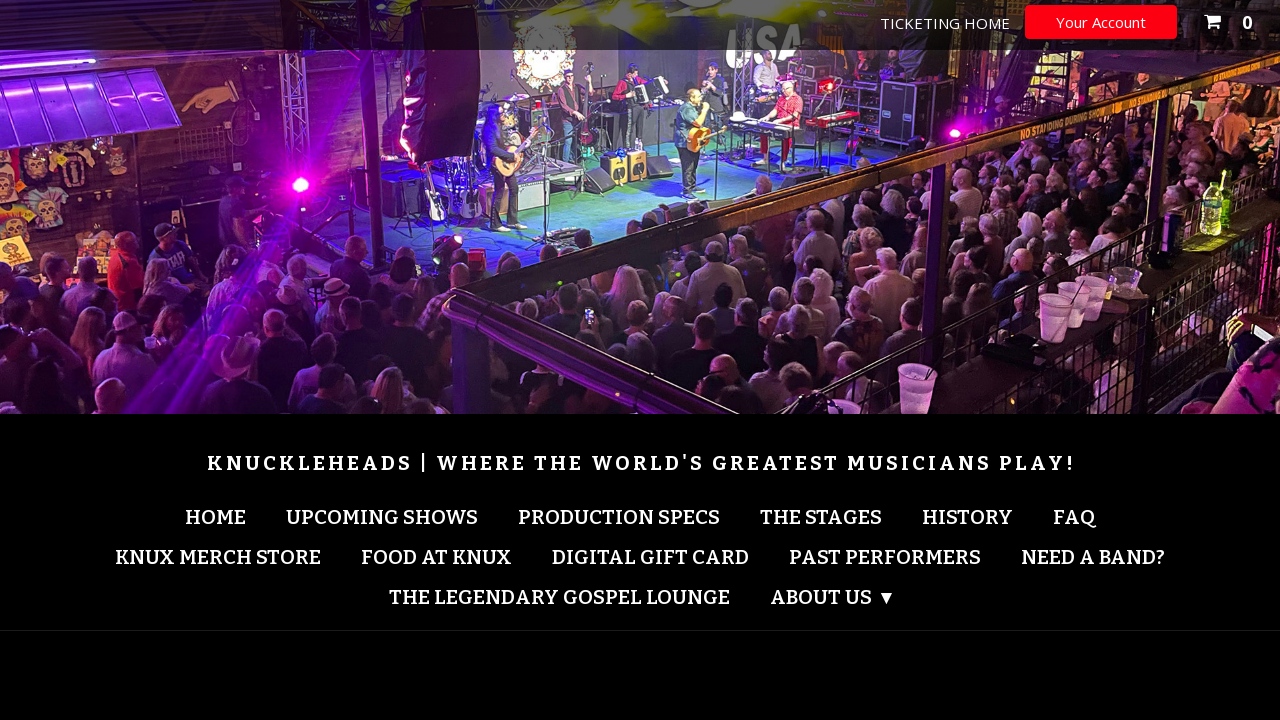